Tests the forgot password flow by clicking the "Forgot your password?" link and filling out the password reset form with name, email, and phone number fields, then submitting the form.

Starting URL: https://www.rahulshettyacademy.com/locatorspractice/

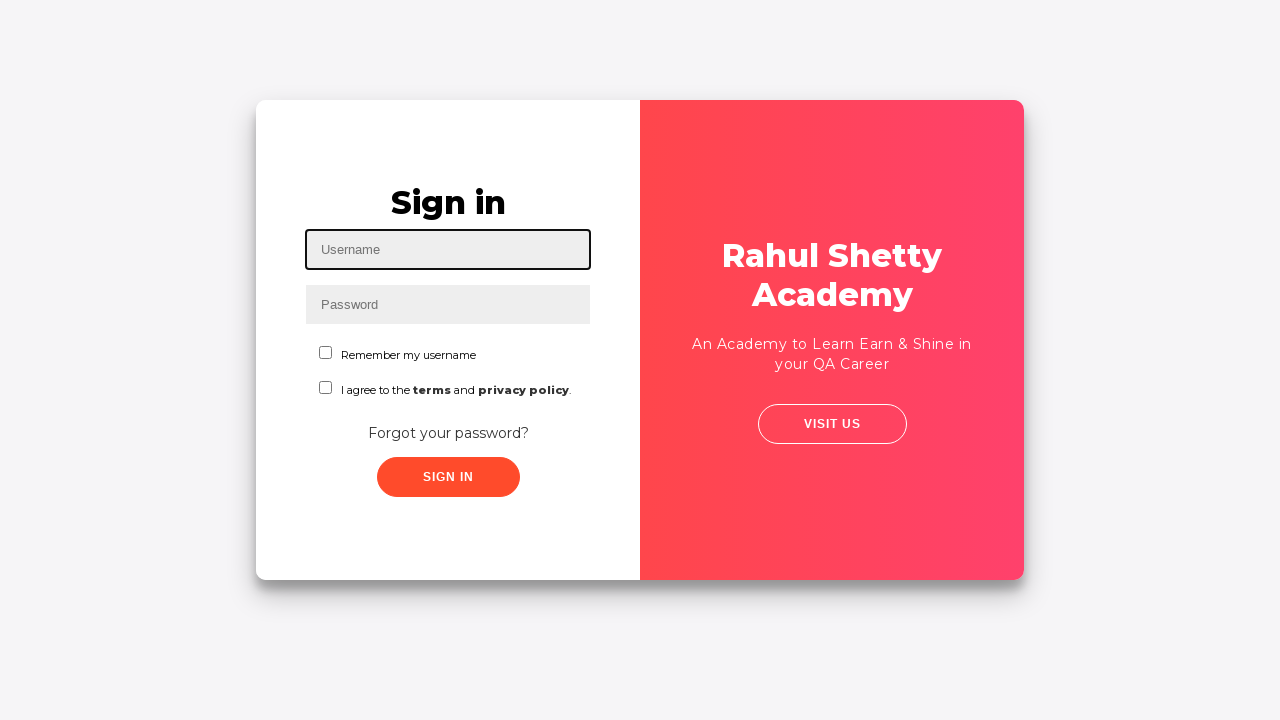

Clicked 'Forgot your password?' link at (448, 433) on text=Forgot your password?
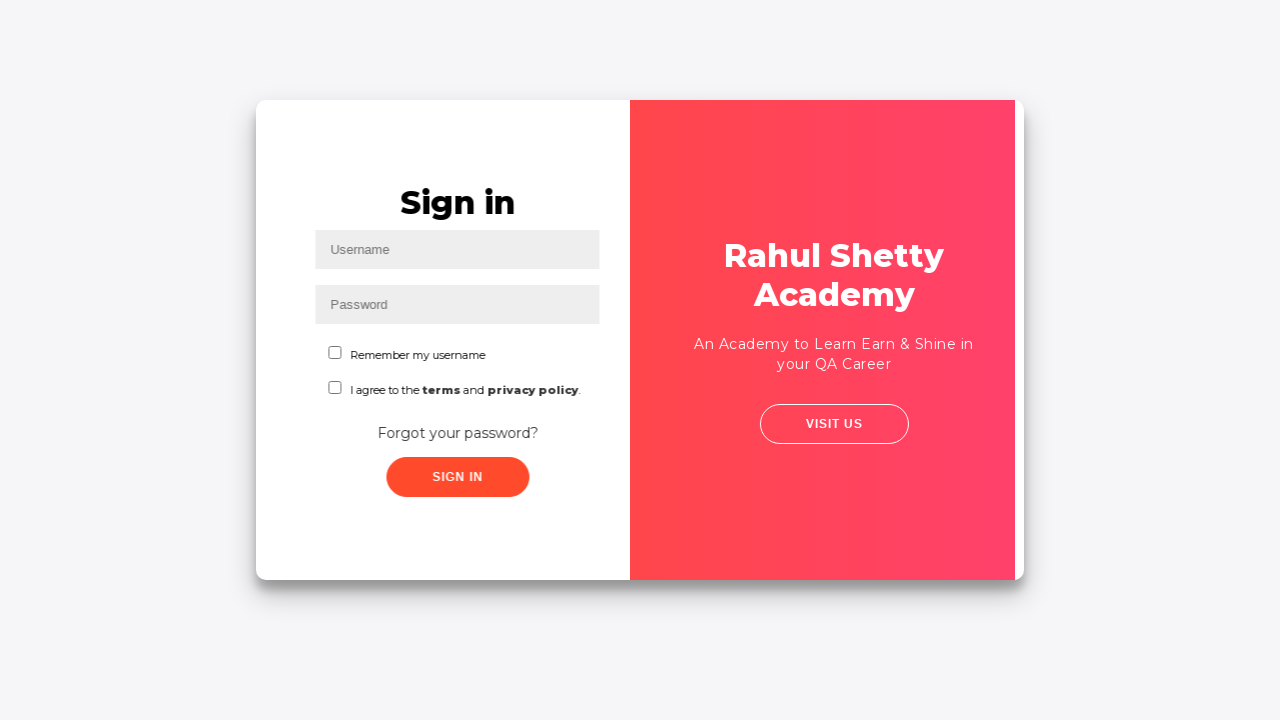

Filled Name field with 'John' on input[placeholder='Name']
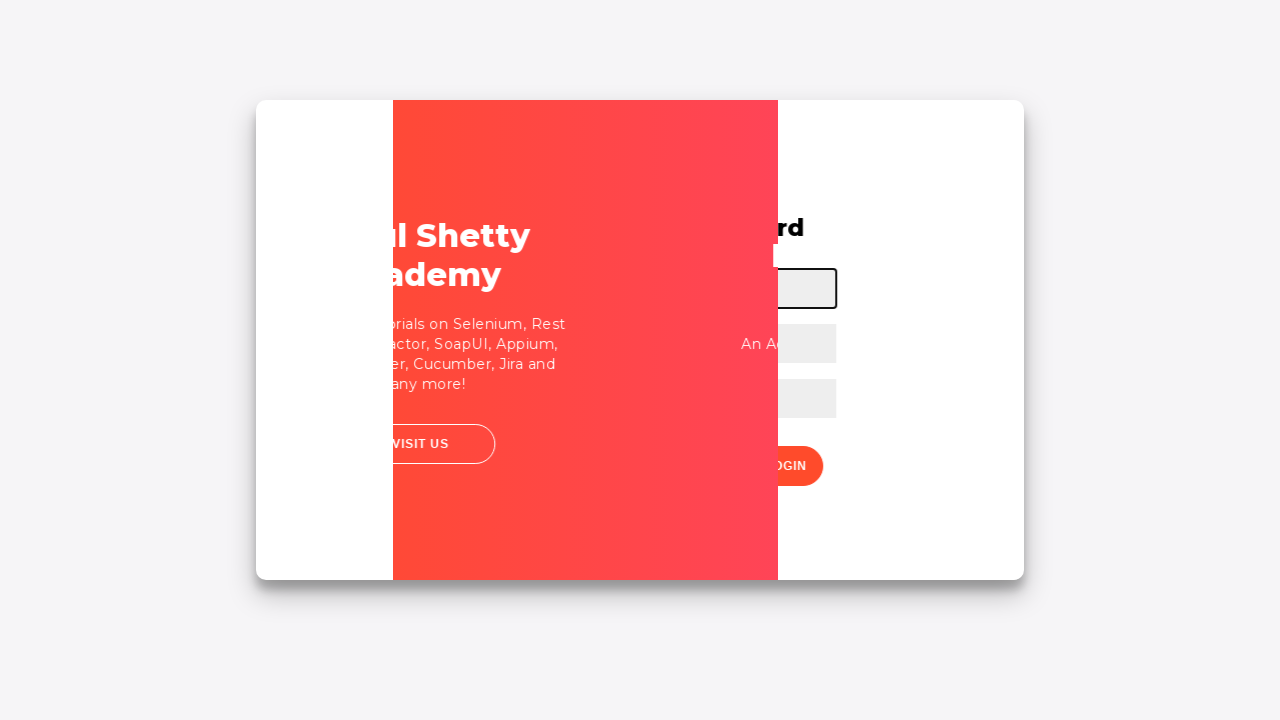

Filled Email field with 'john@example.com' on input[placeholder='Email']
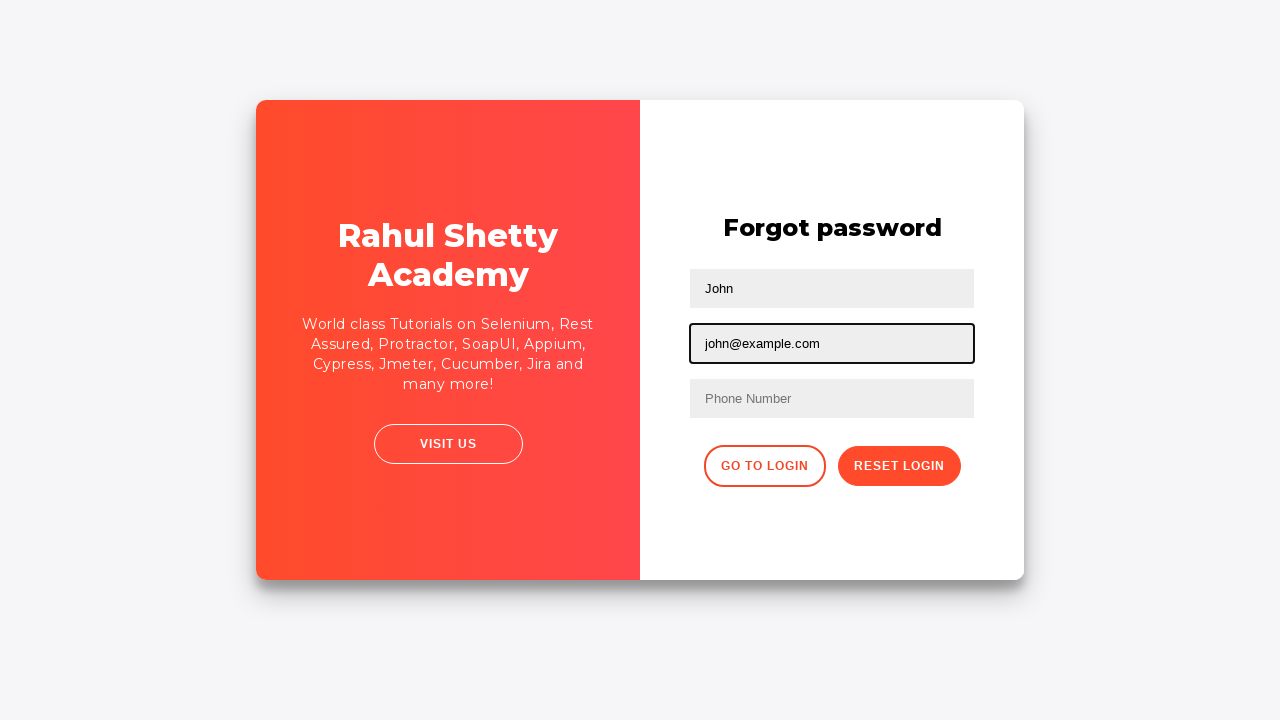

Cleared the second text input field on xpath=//input[@type='text'] >> nth=1
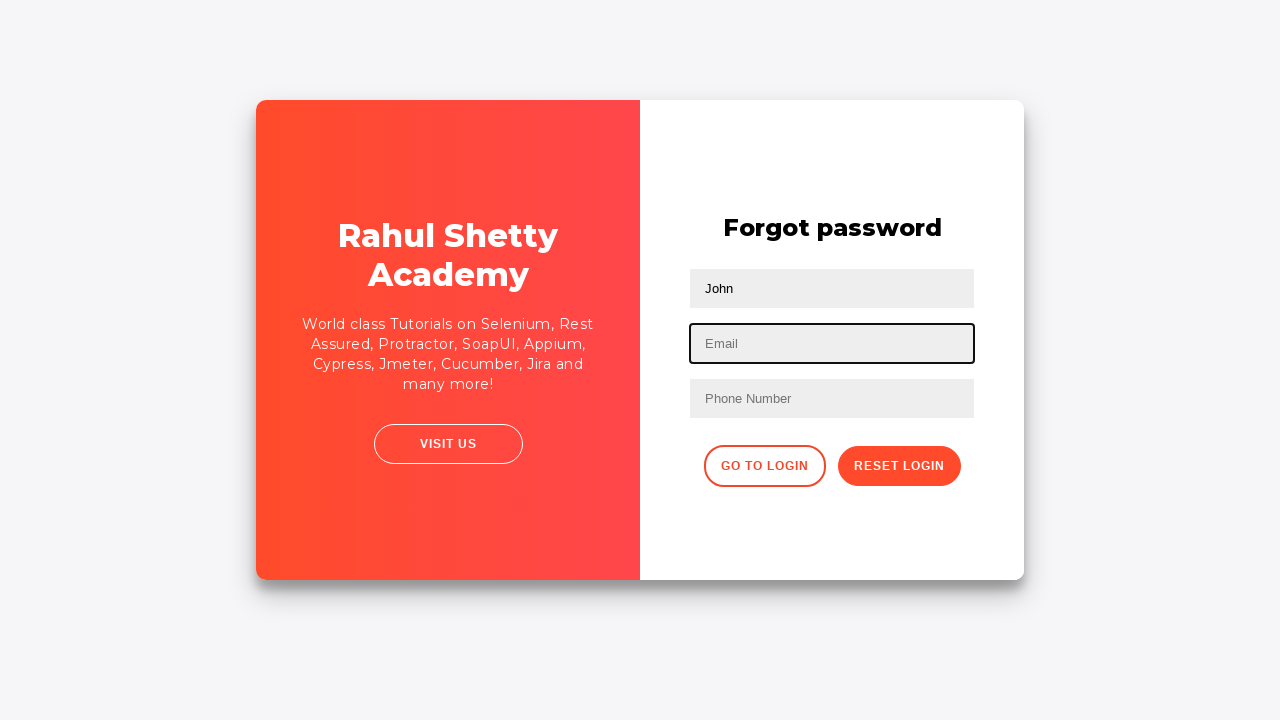

Filled email field again using nth-child selector with 'john@example.com' on input[type='text']:nth-child(3)
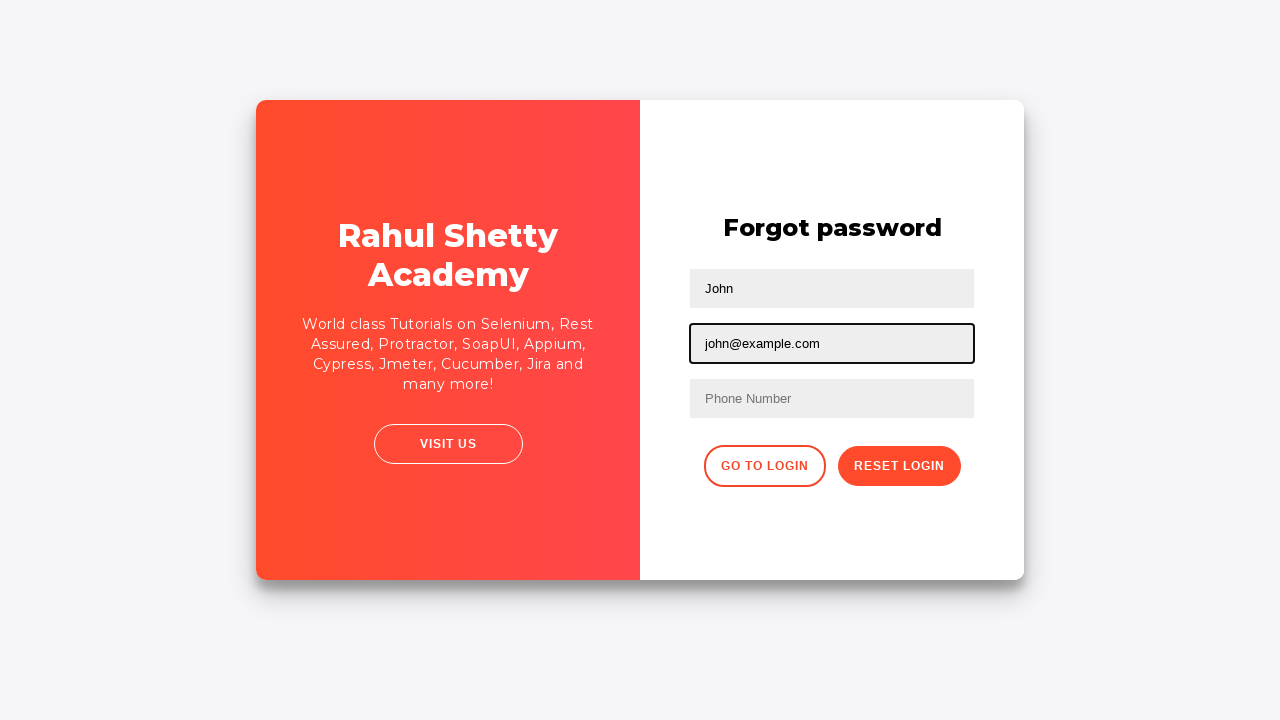

Filled phone/reset code field with '98765' on form input:nth-of-type(3)
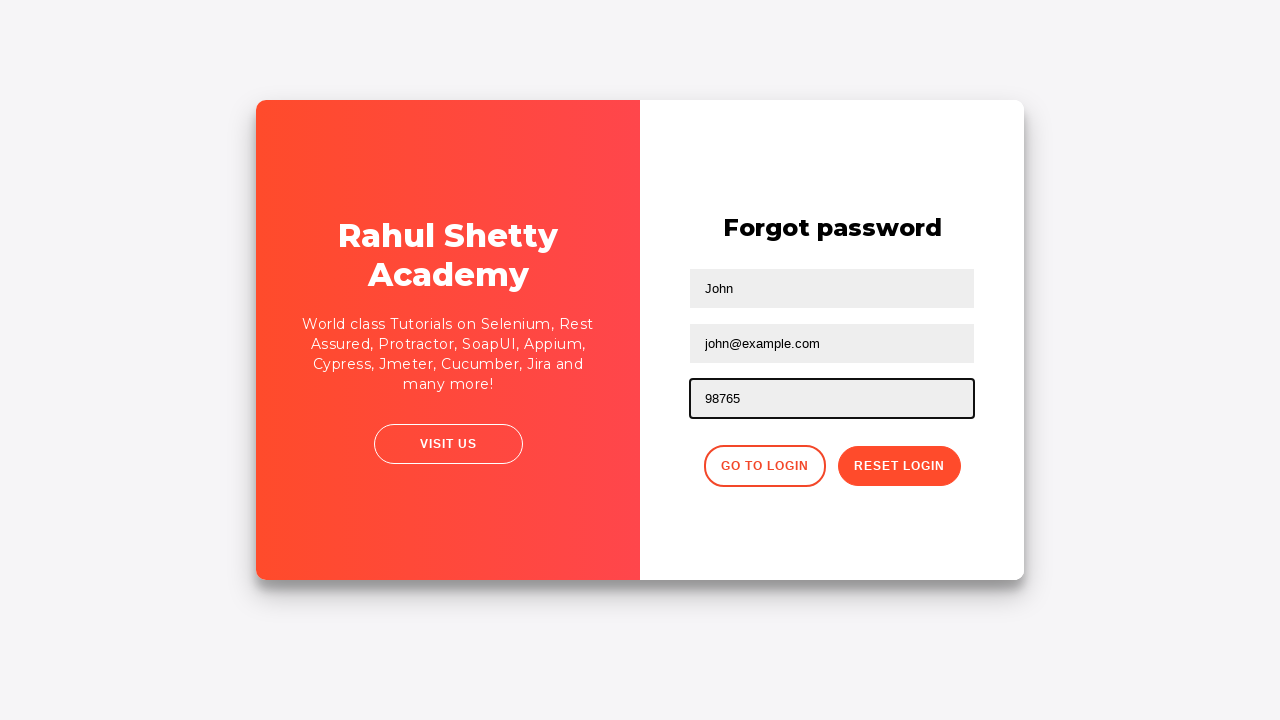

Waited 1000ms for page to render
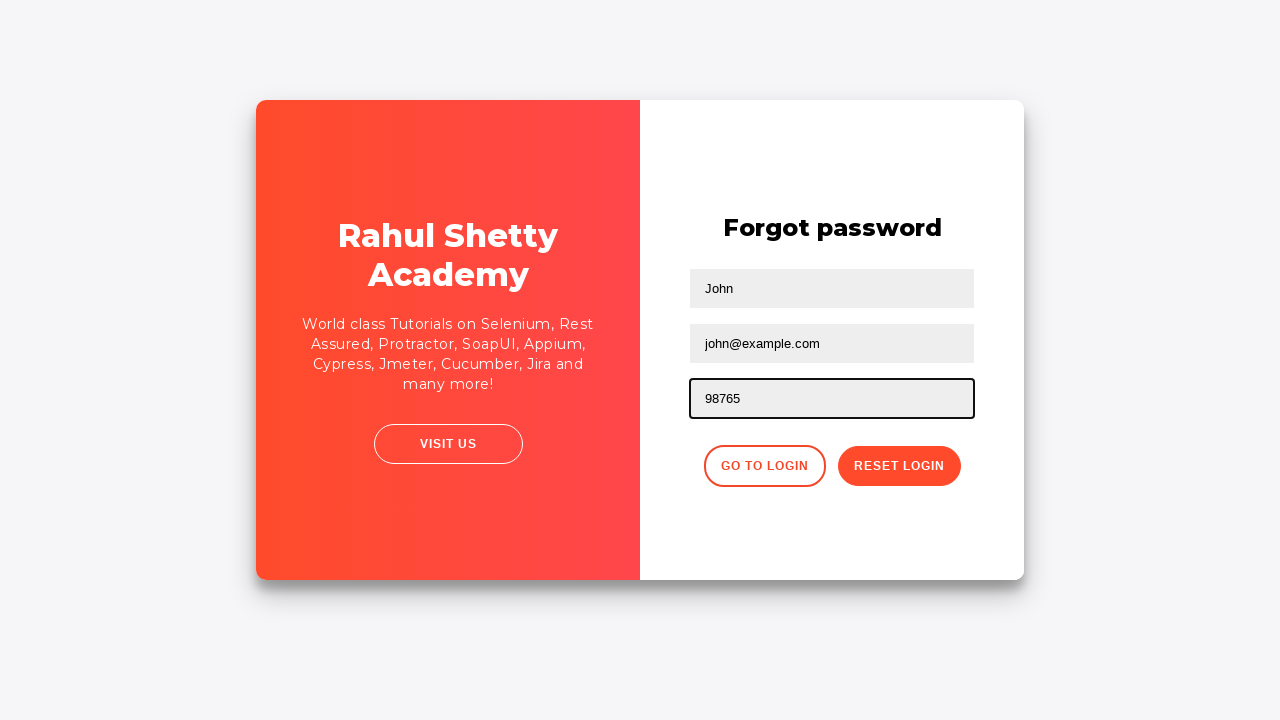

Clicked reset password button at (899, 466) on .reset-pwd-btn
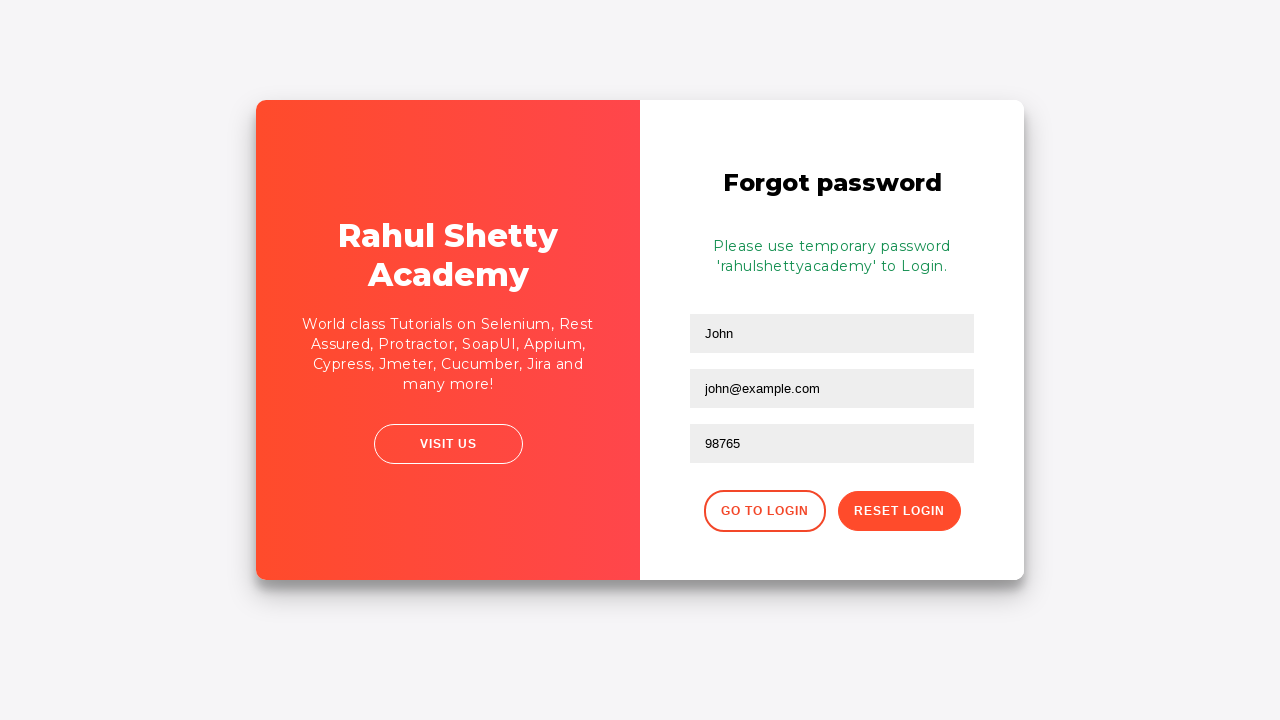

Password reset form info message appeared
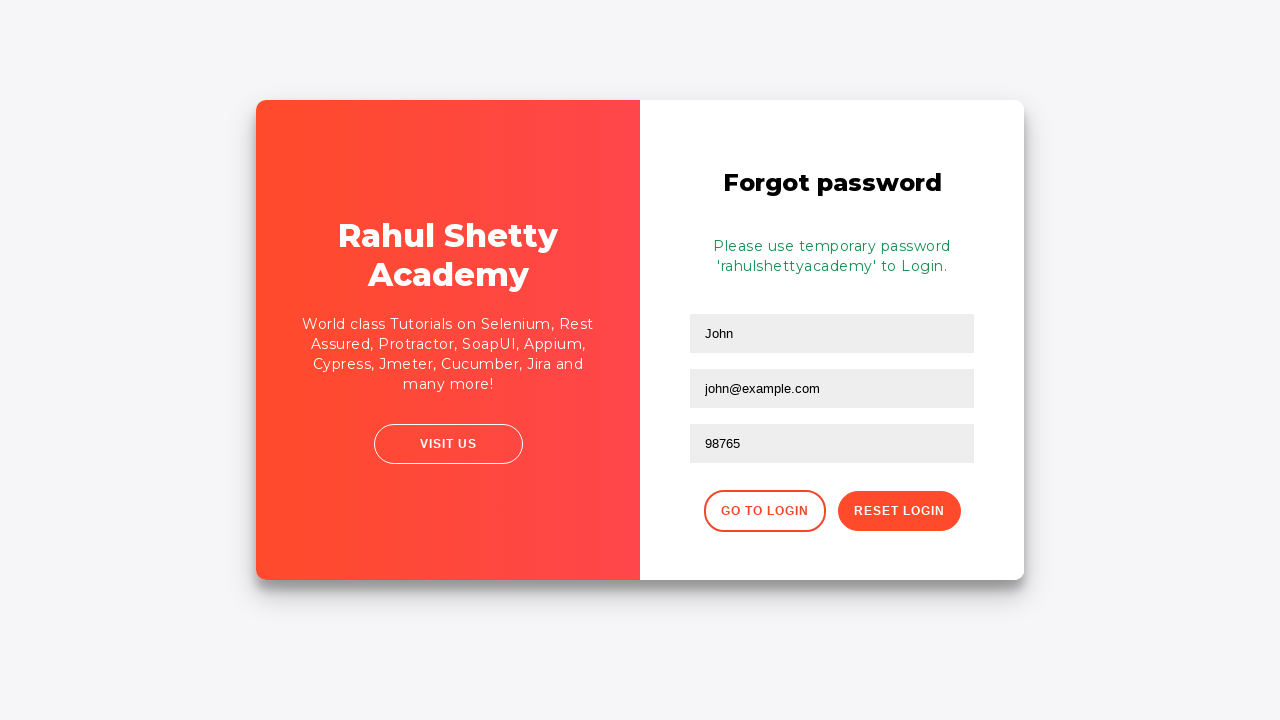

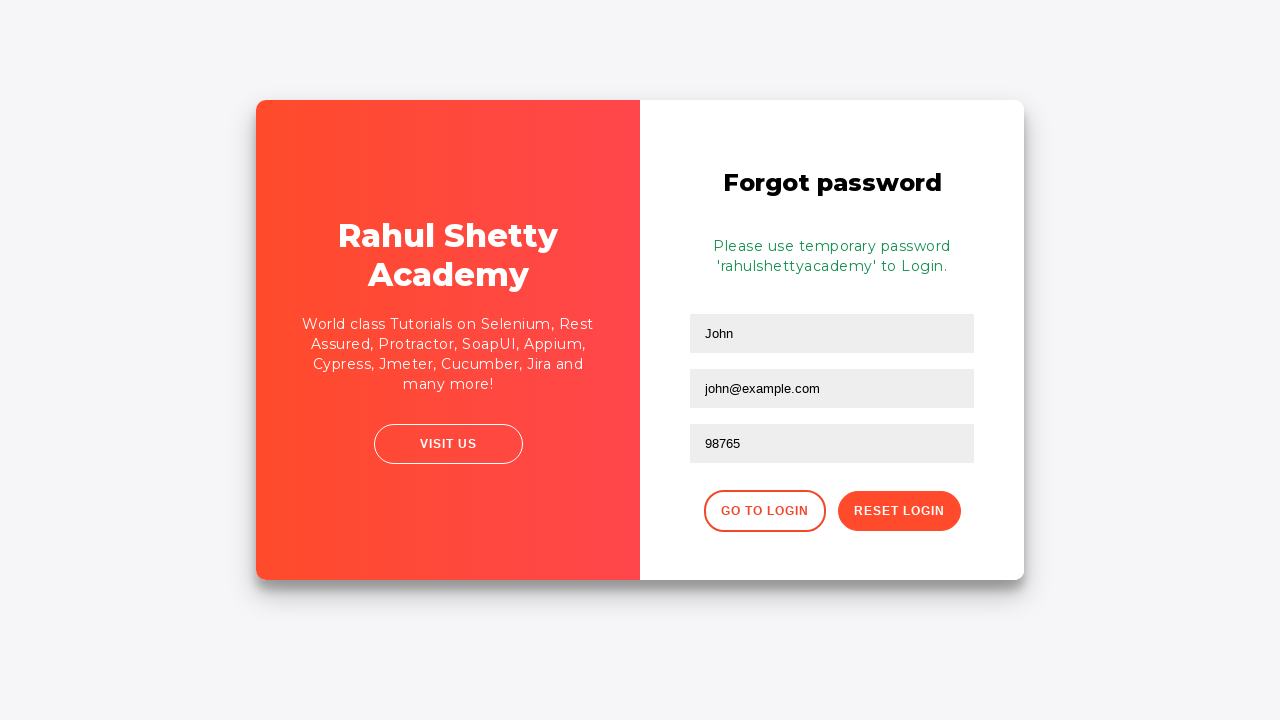